Navigates to testotomasyonu.com and verifies that the URL contains "testotomasyonu"

Starting URL: https://testotomasyonu.com

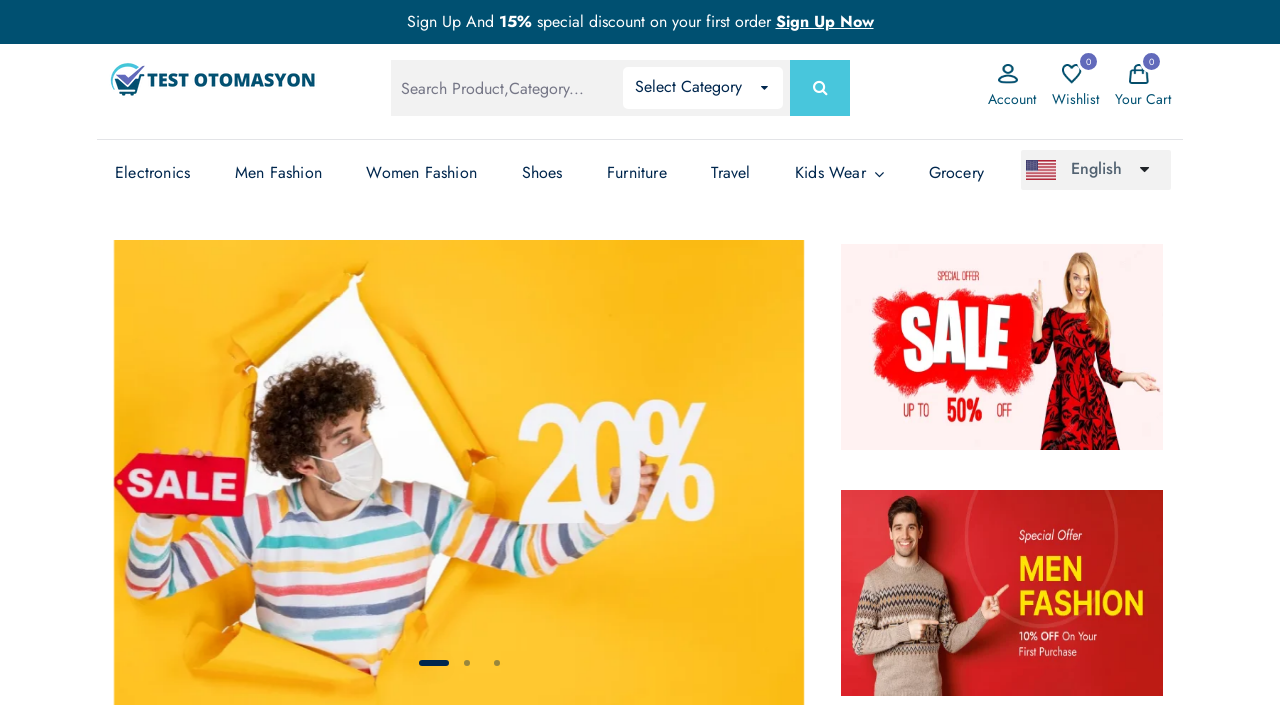

Waited for page to reach domcontentloaded state
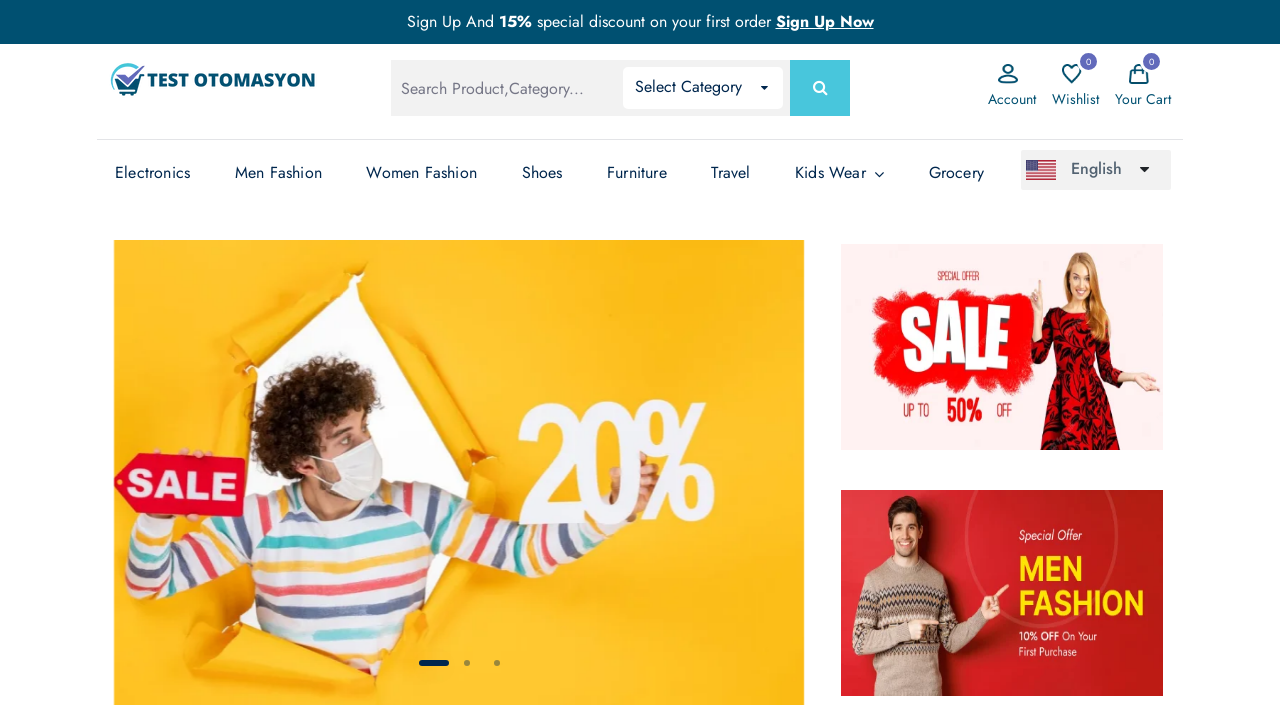

Verified that URL contains 'testotomasyonu'
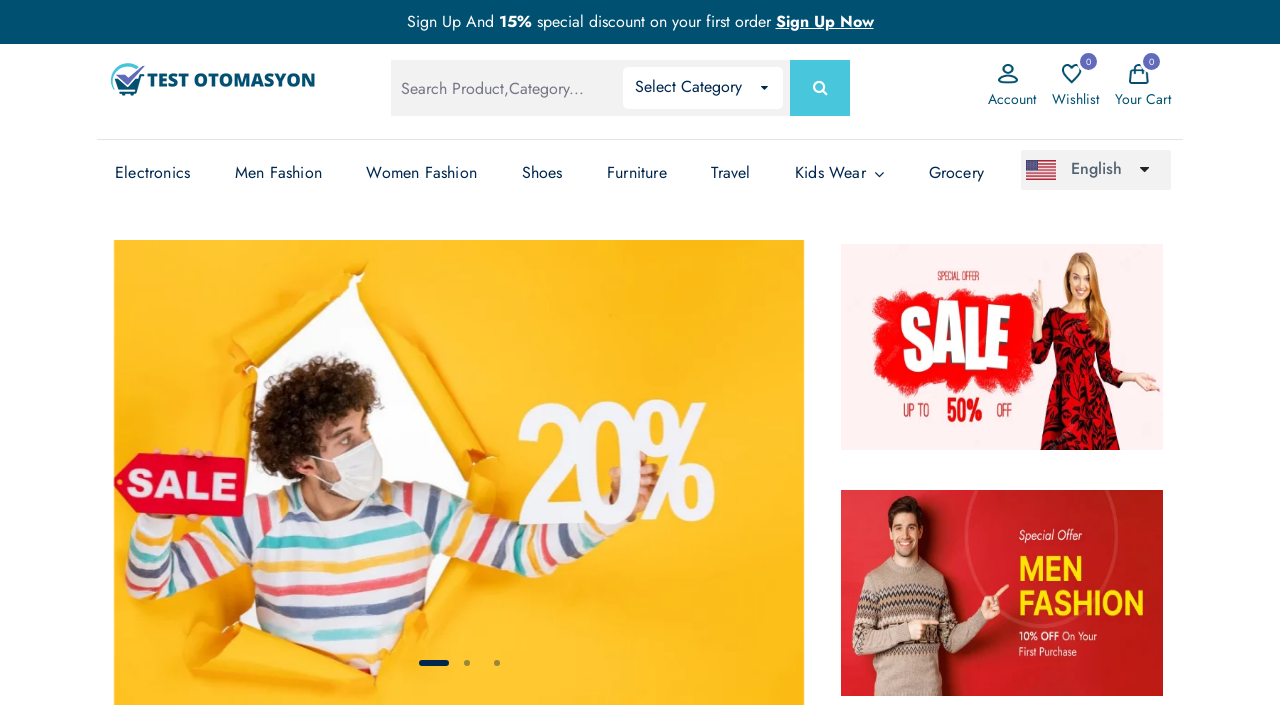

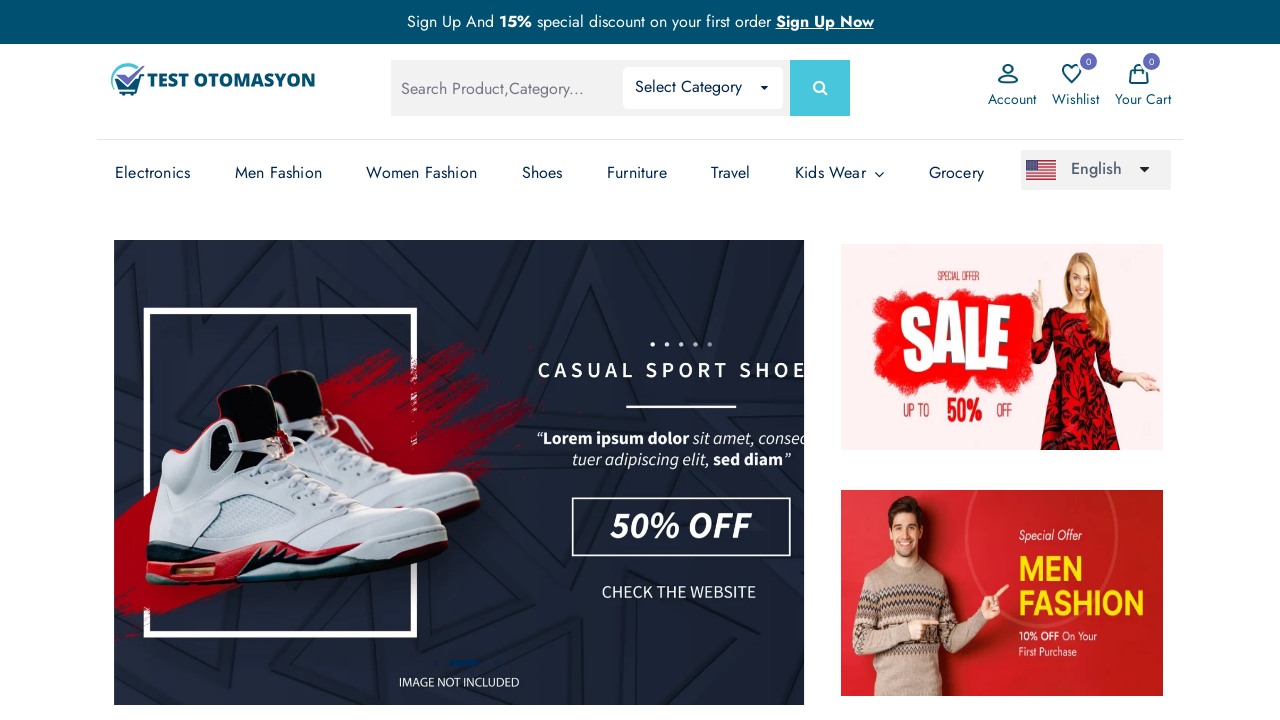